Tests drag and drop functionality by dragging element from column A to column B

Starting URL: https://the-internet.herokuapp.com/drag_and_drop

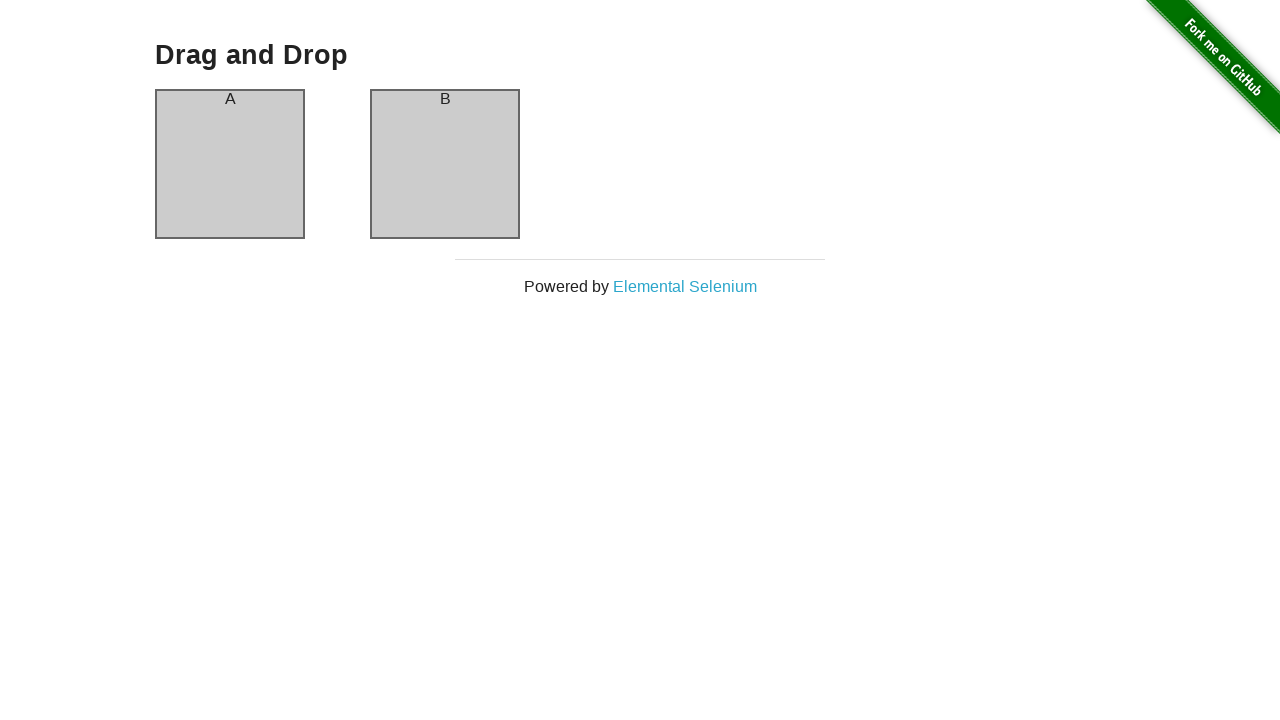

Navigated to drag and drop test page
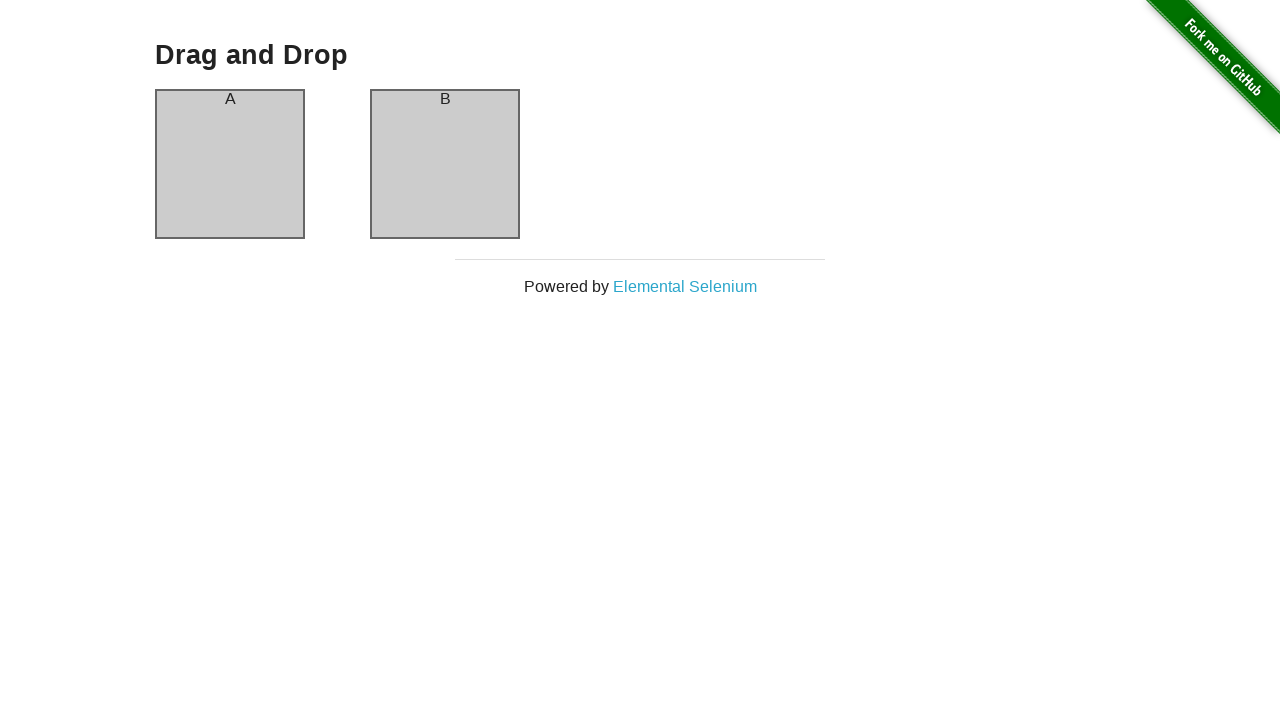

Located column A element
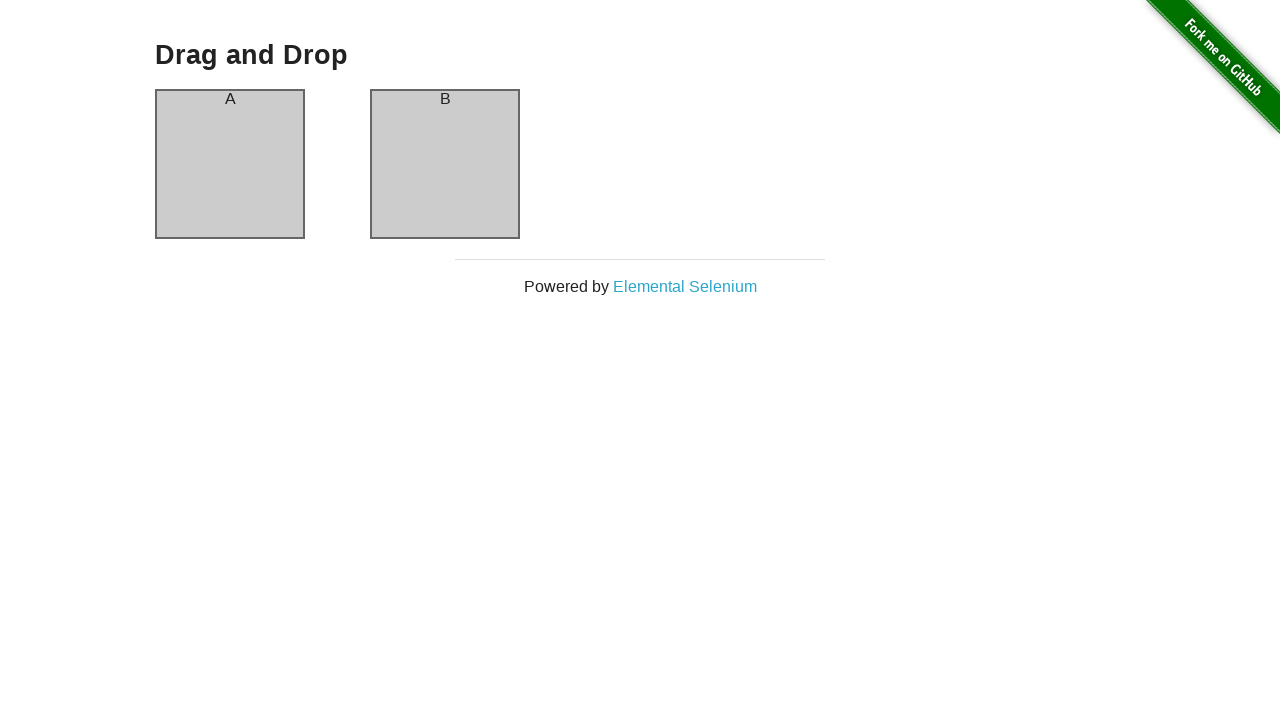

Located column B element
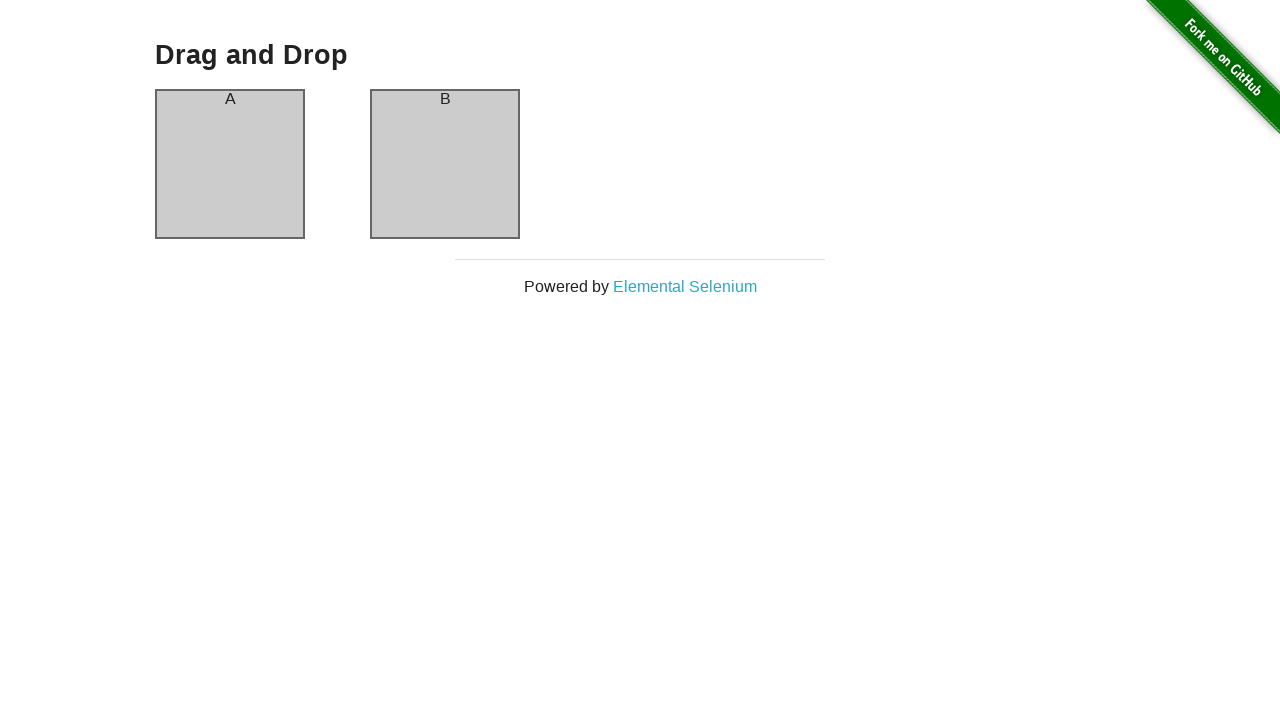

Dragged element from column A to column B at (445, 164)
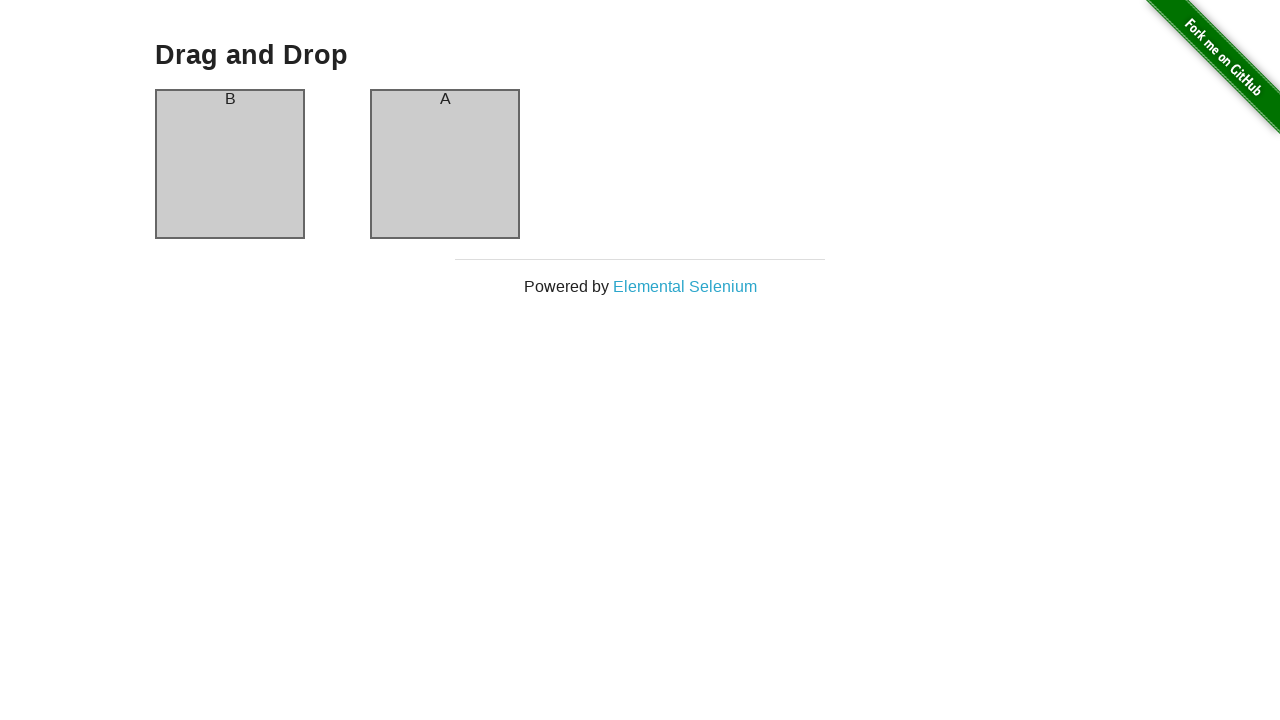

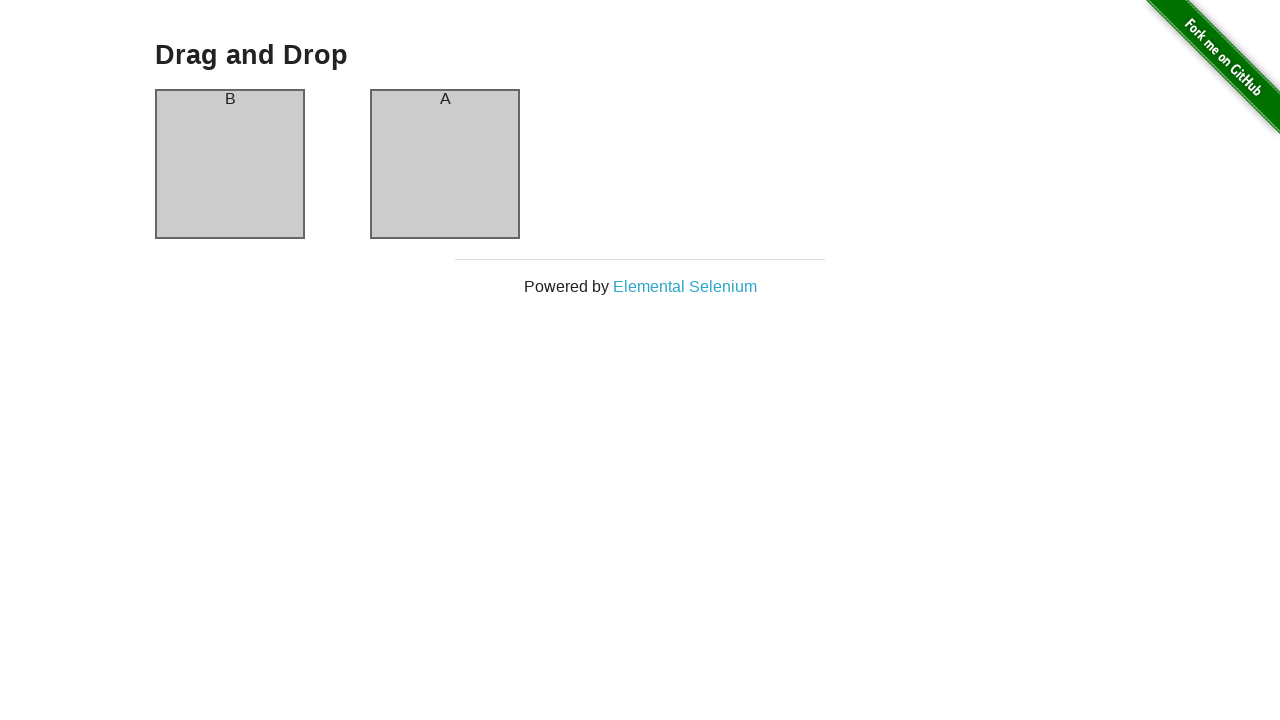